Tests multi-select dropdown functionality by selecting multiple color options (Blue, Red, Yellow) from a dropdown menu

Starting URL: https://testautomationpractice.blogspot.com/

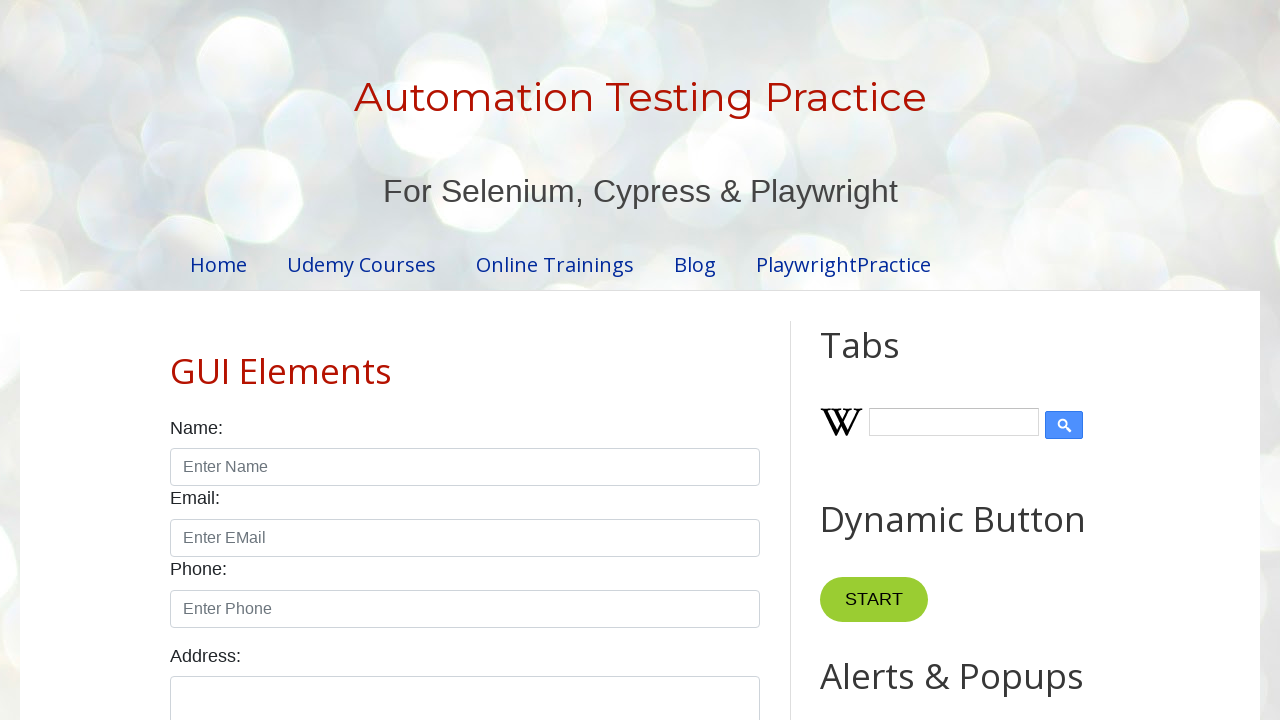

Navigated to test automation practice website
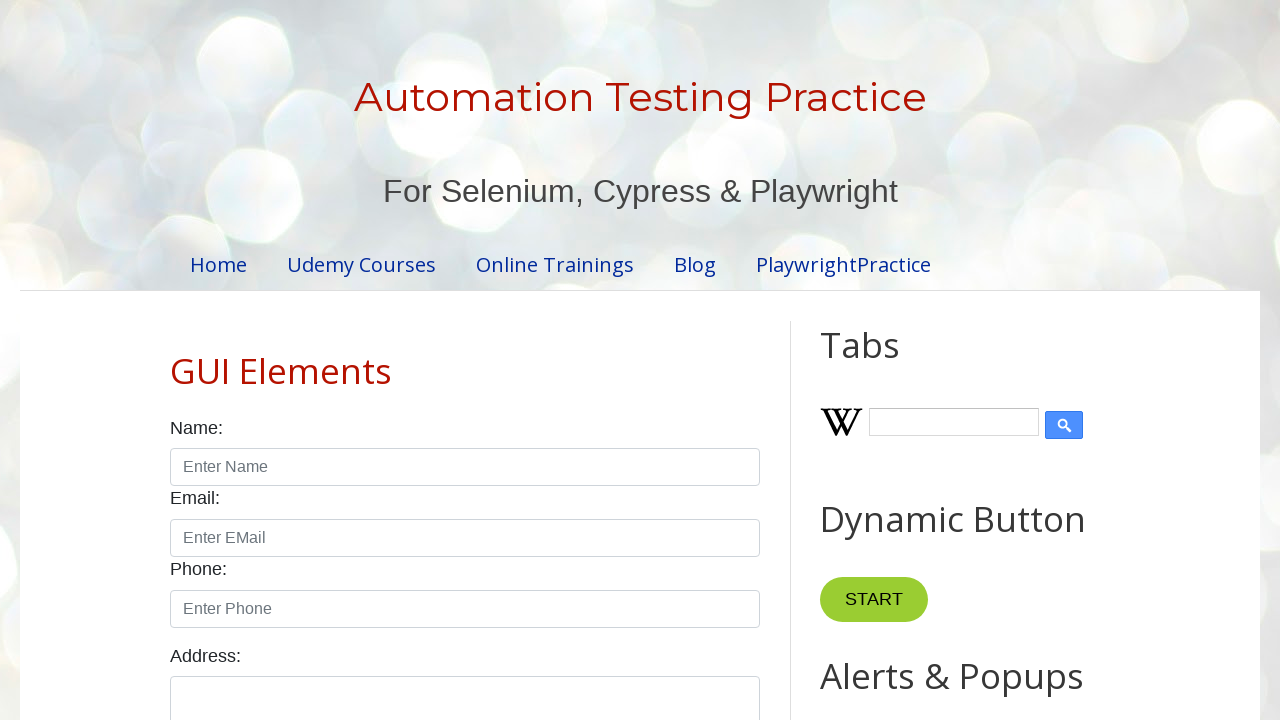

Selected multiple color options (Blue, Red, Yellow) from dropdown menu on #colors
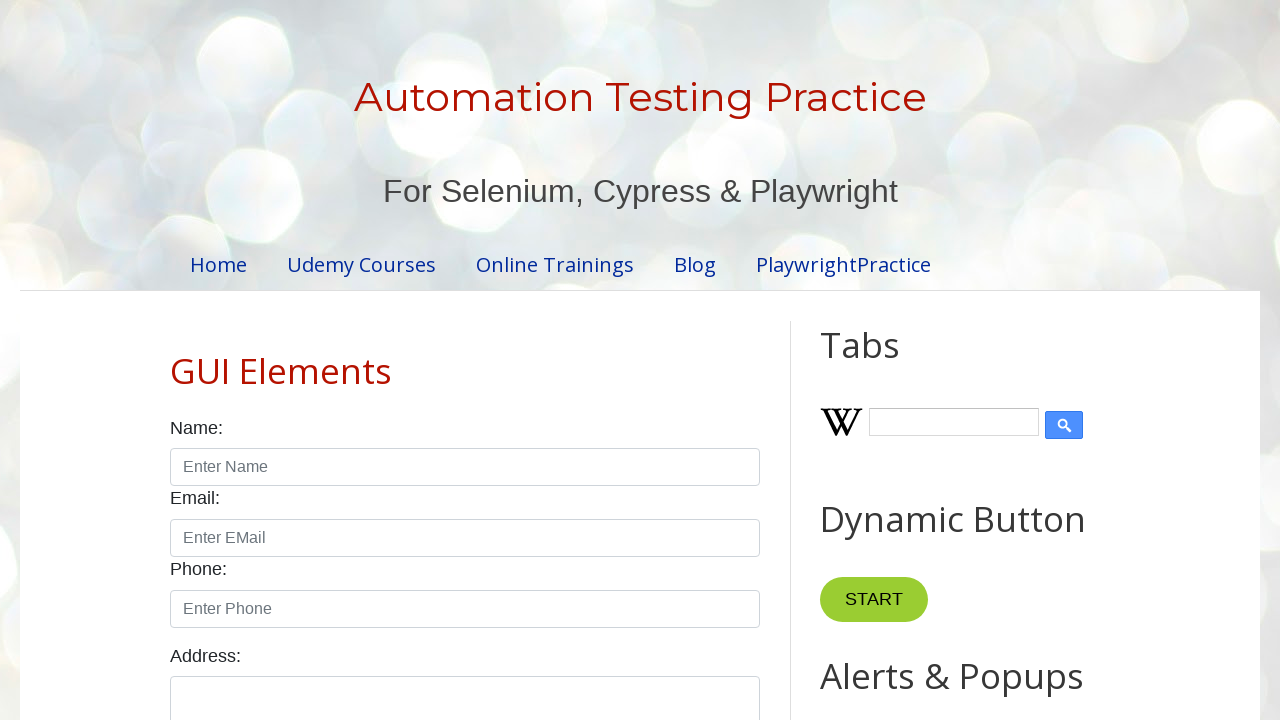

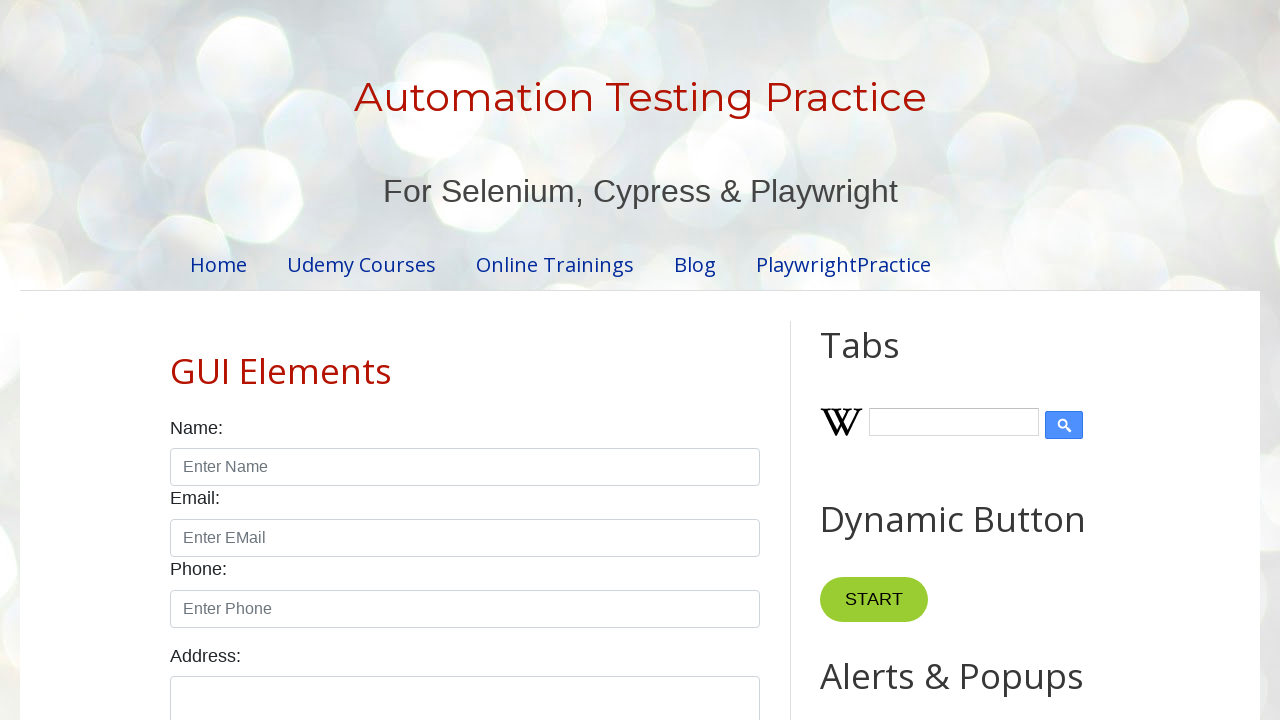